Automates the Typing test by reading all letters and typing them into the text box

Starting URL: https://www.humanbenchmark.com/tests/typing

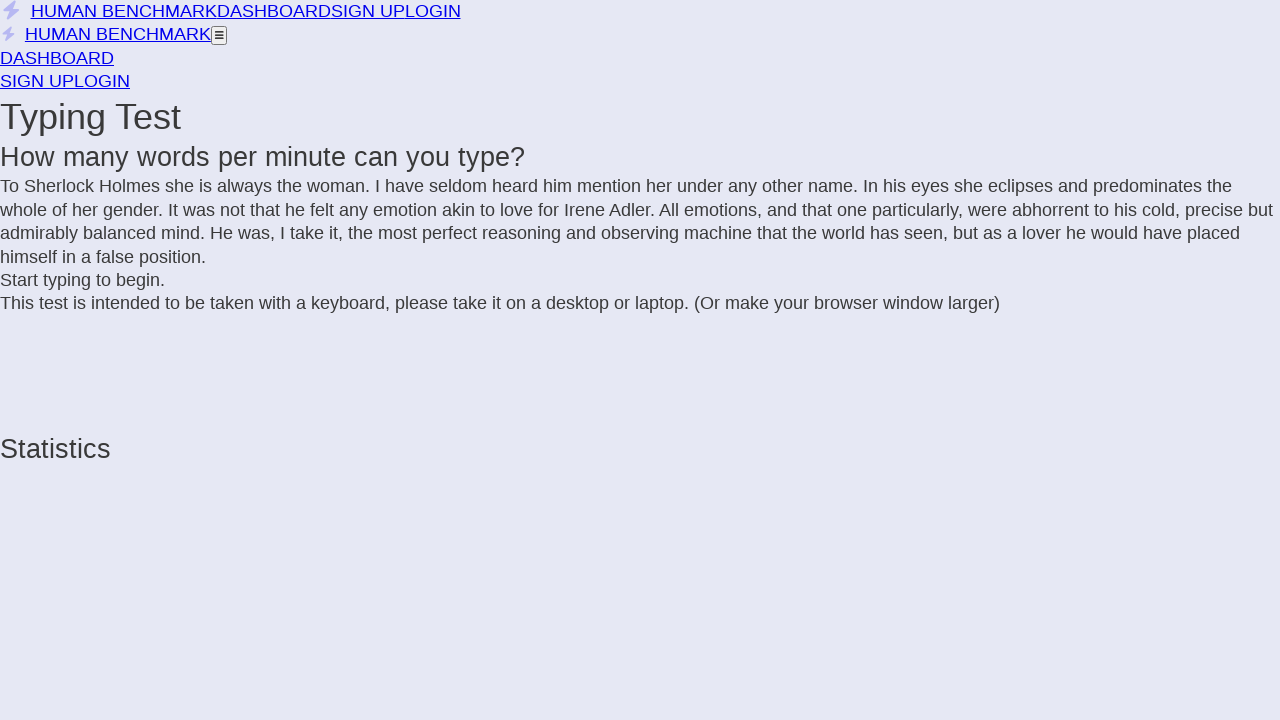

Waited 500ms for page to load
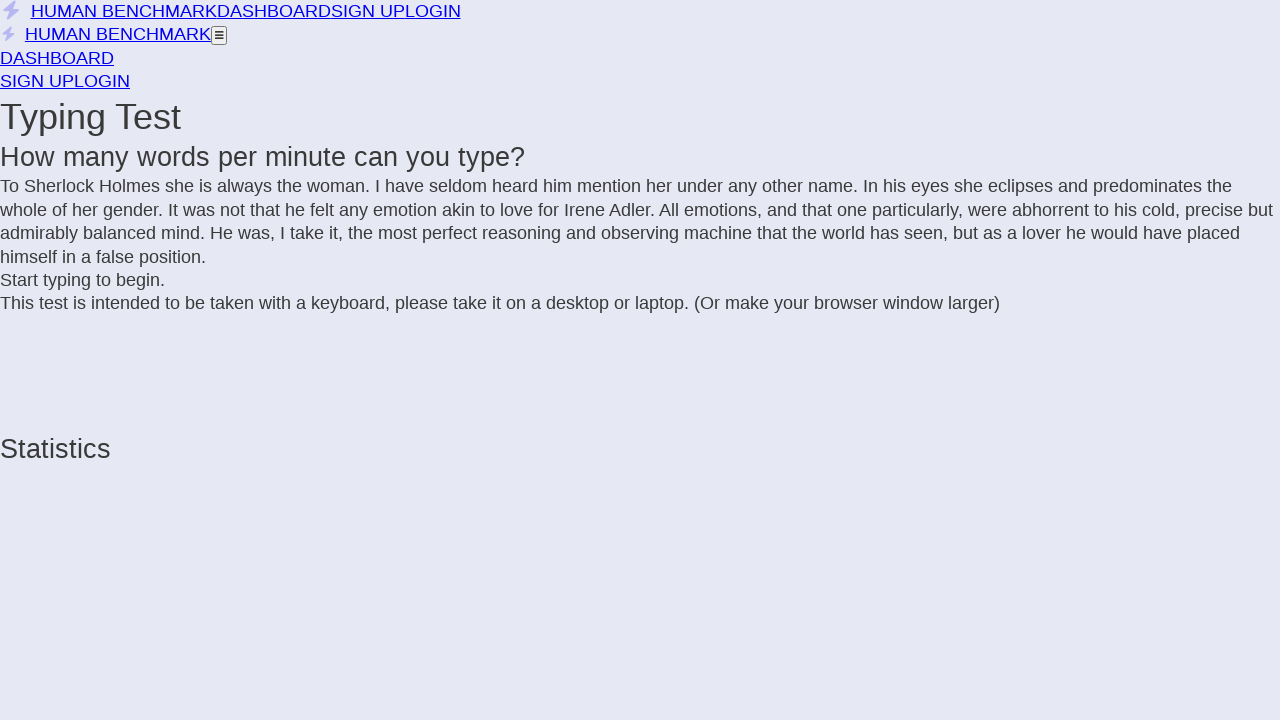

Located the textbox element with class 'letters'
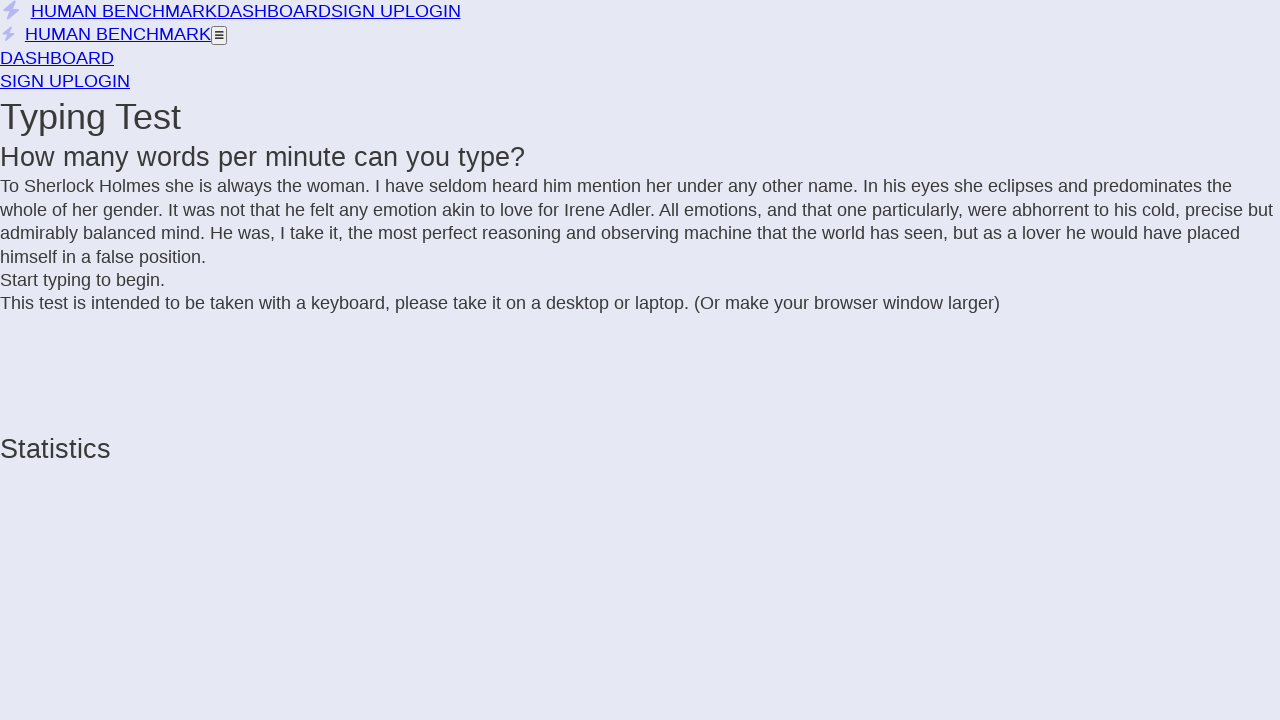

Retrieved all incomplete letter elements
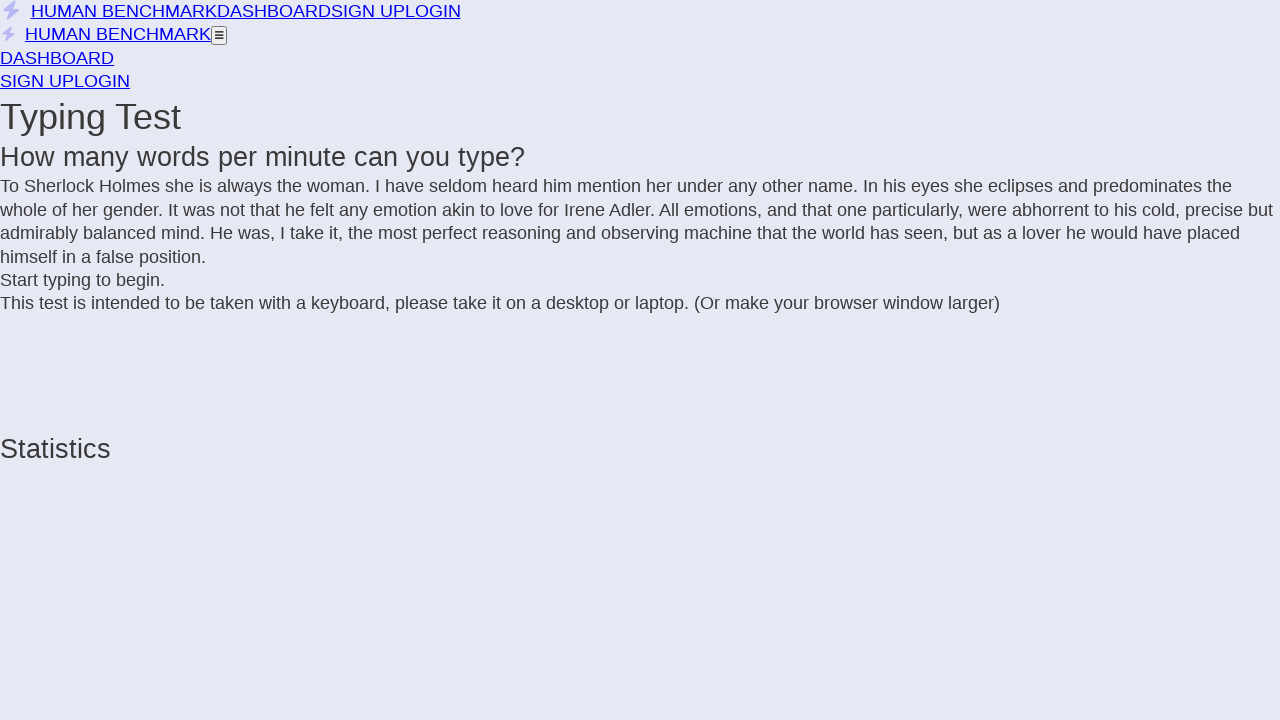

Built text string from letter elements: 'To Sherlock Holmes she is always the woman. I have seldom heard him mention her under any other name. In his eyes she eclipses and predominates the whole of her gender. It was not that he felt any emotion akin to love for Irene Adler. All emotions, and that one particularly, were abhorrent to his cold, precise but admirably balanced mind. He was, I take it, the most perfect reasoning and observing machine that the world has seen, but as a lover he would have placed himself in a false position.'
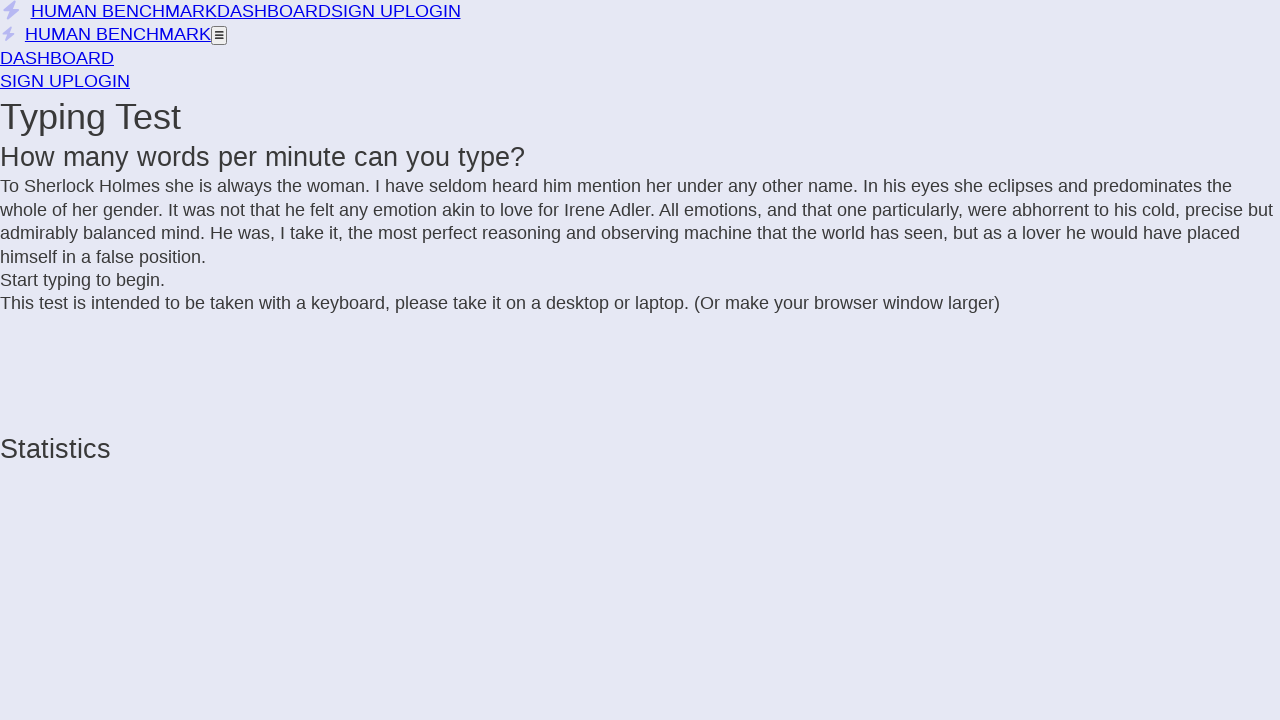

Typed the complete text into the textbox on .letters
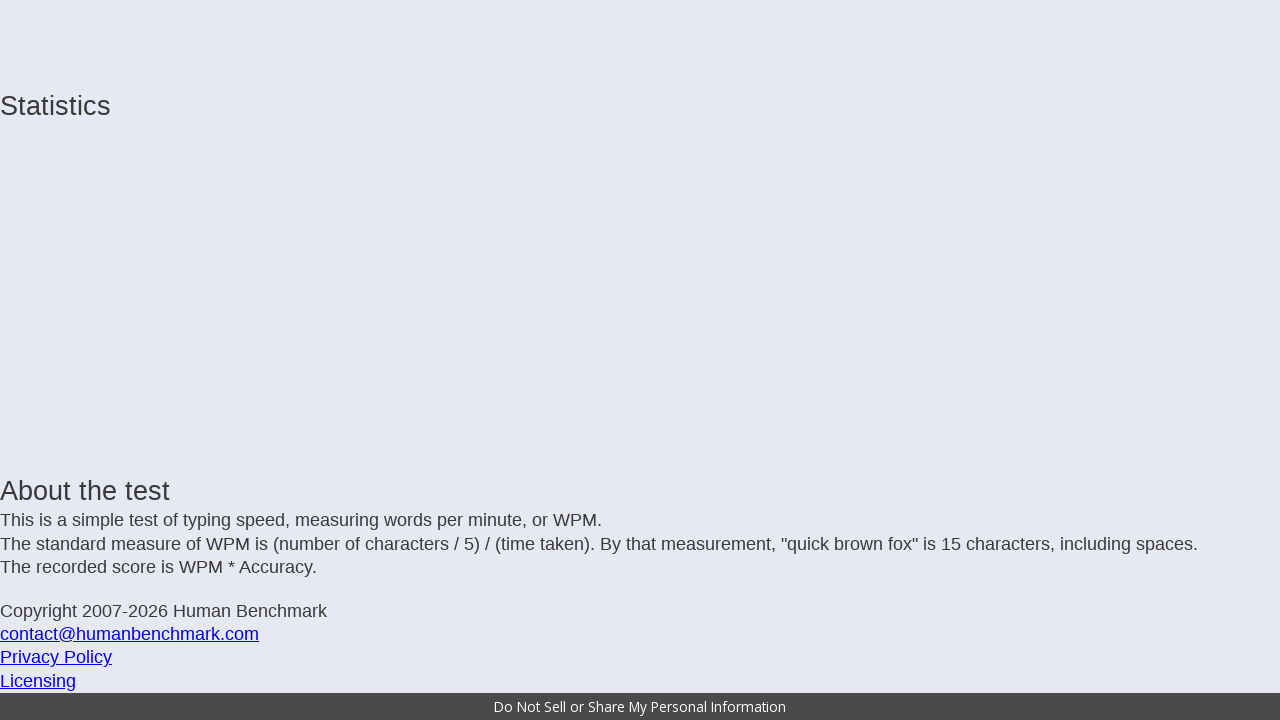

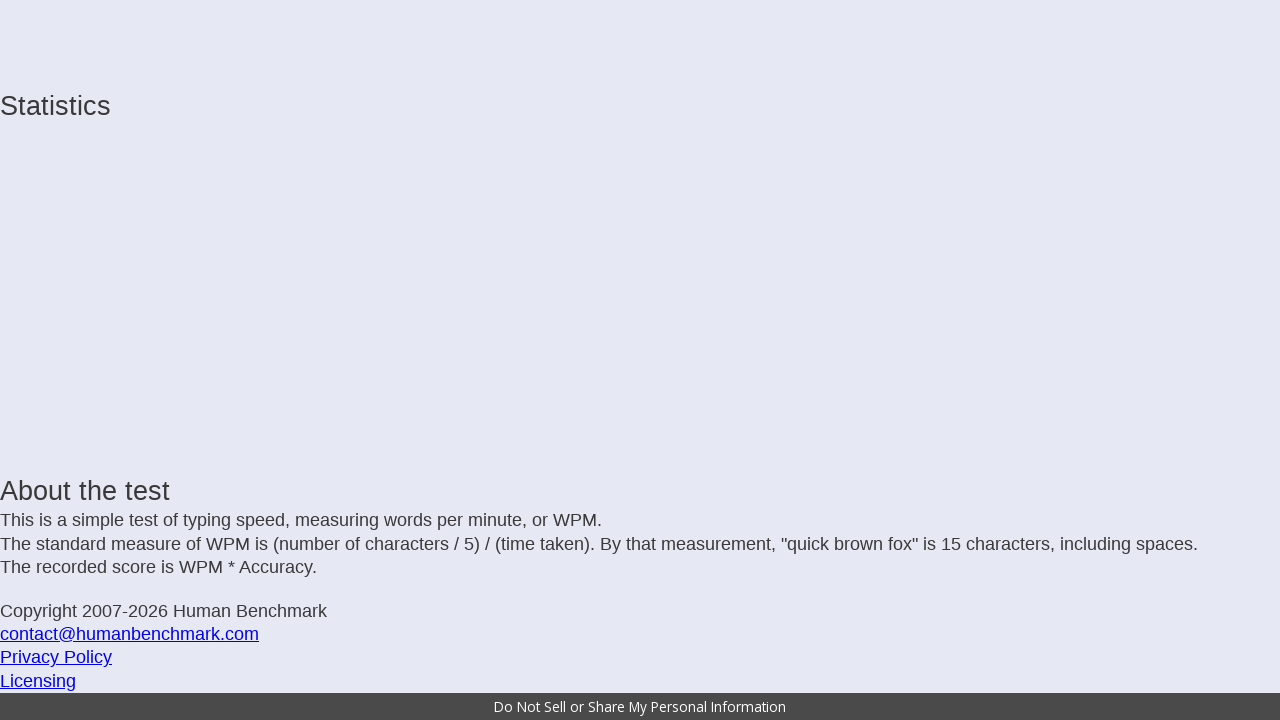